Tests the search functionality on Python.org by entering a search query for "pycon" and verifying that results are returned.

Starting URL: http://www.python.org

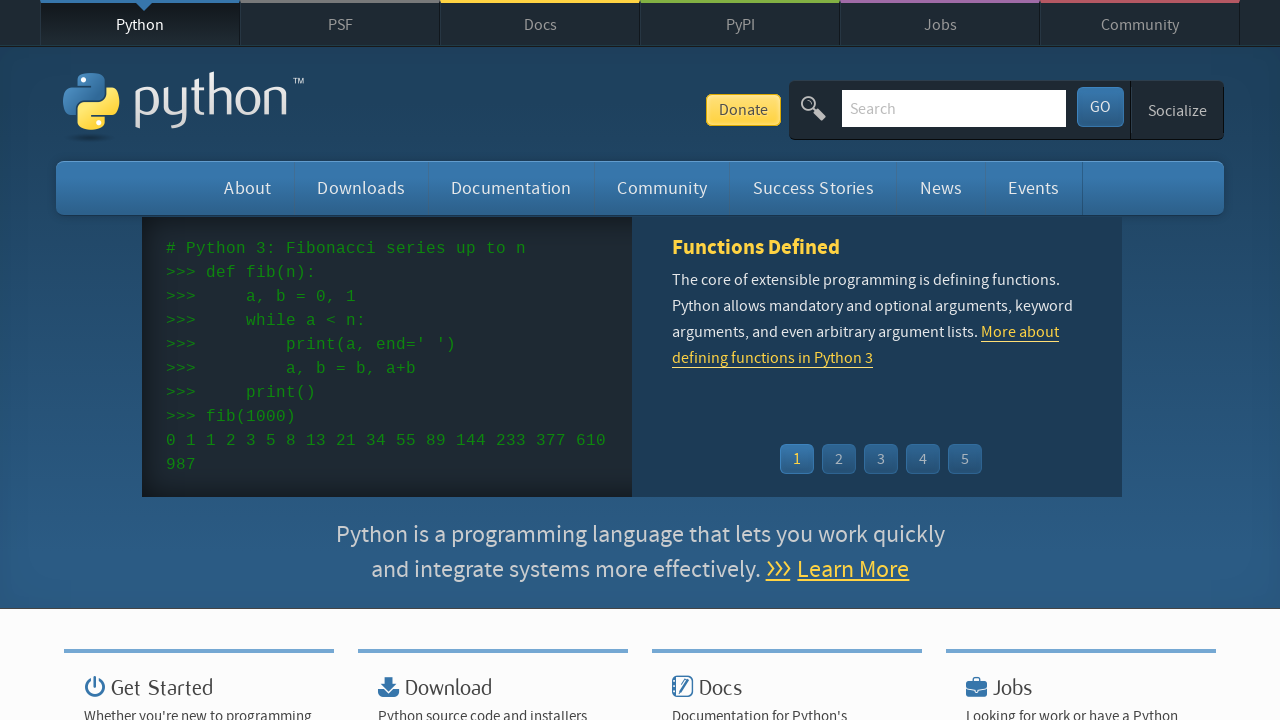

Search input field loaded on Python.org
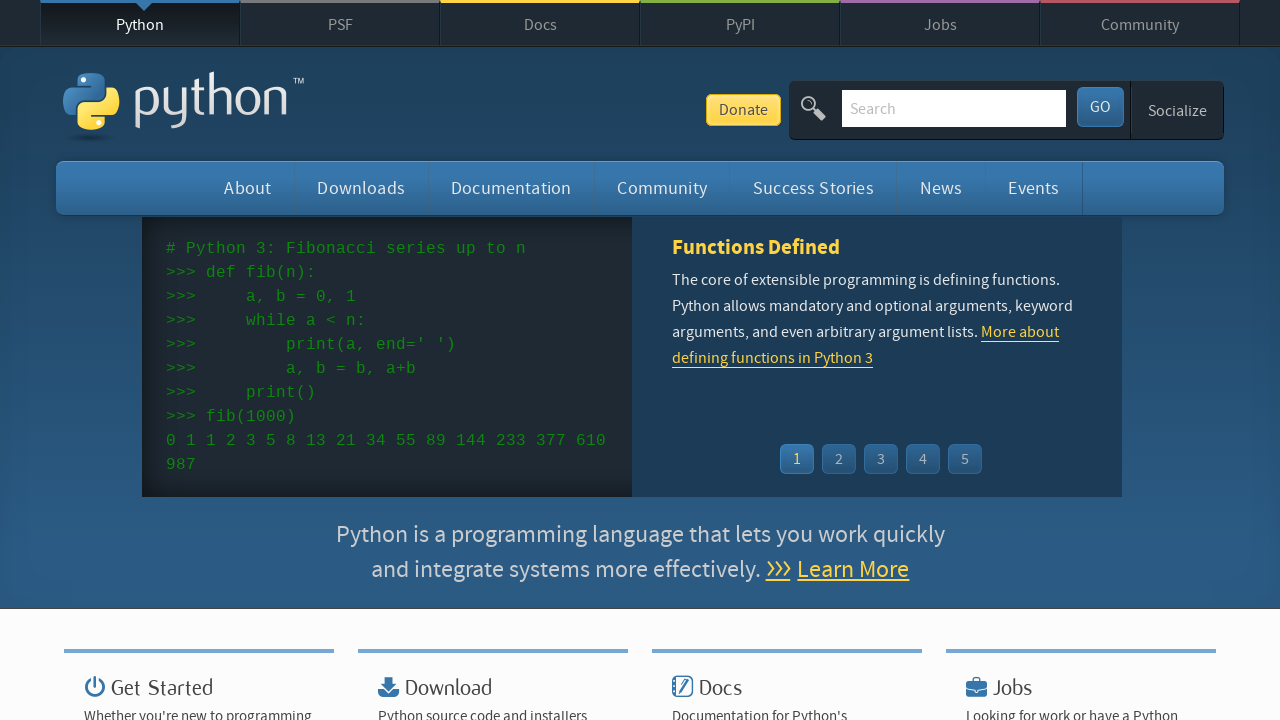

Entered search query 'pycon' in search field on input[name='q']
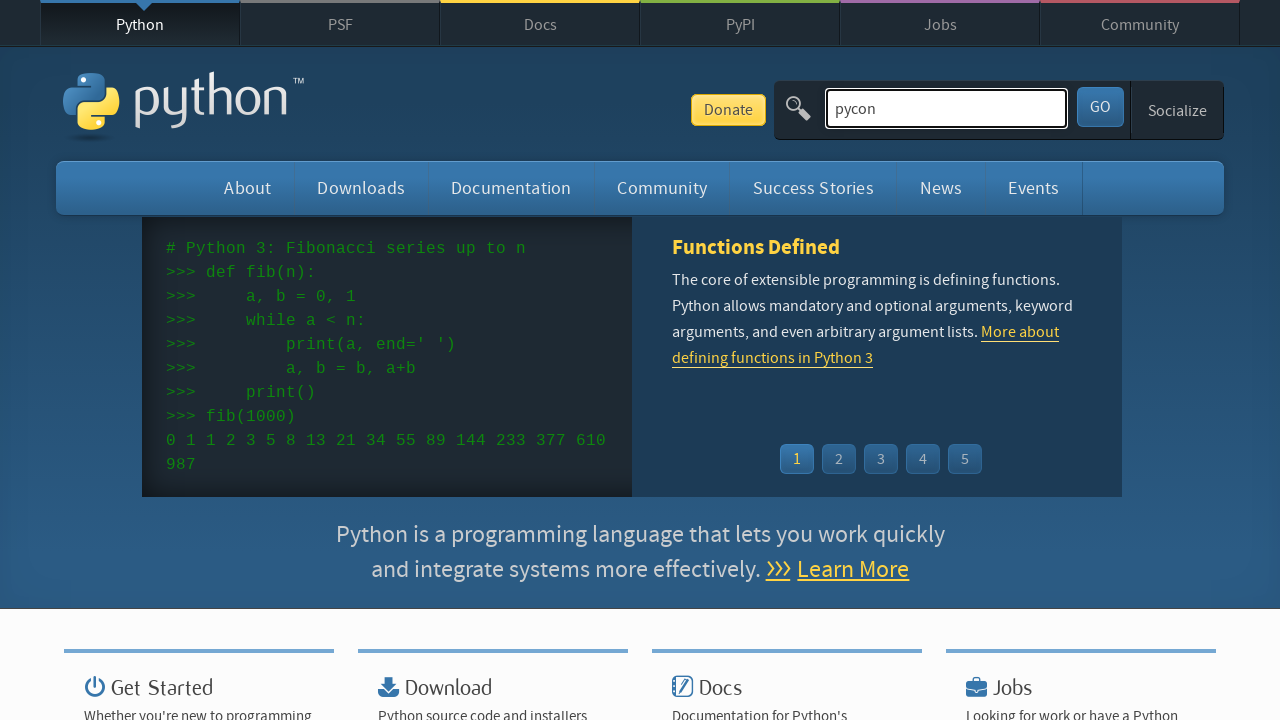

Submitted search query by pressing Enter on input[name='q']
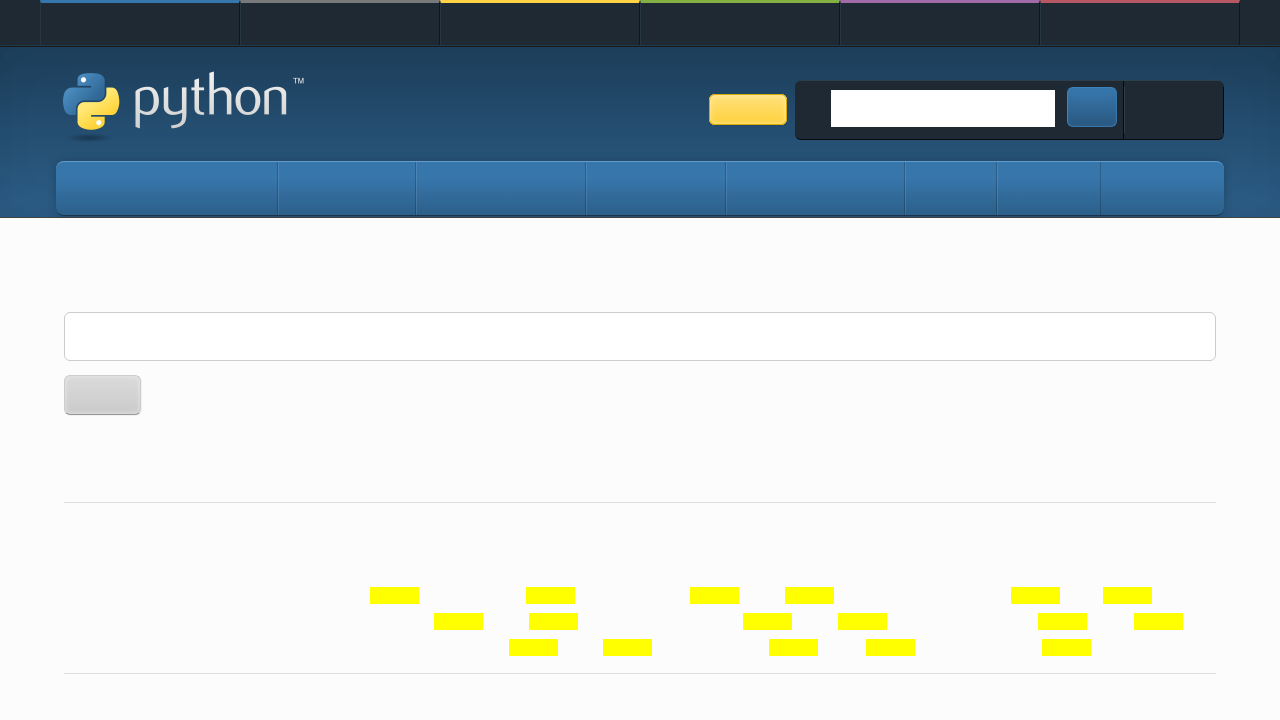

Search results page loaded and network idle
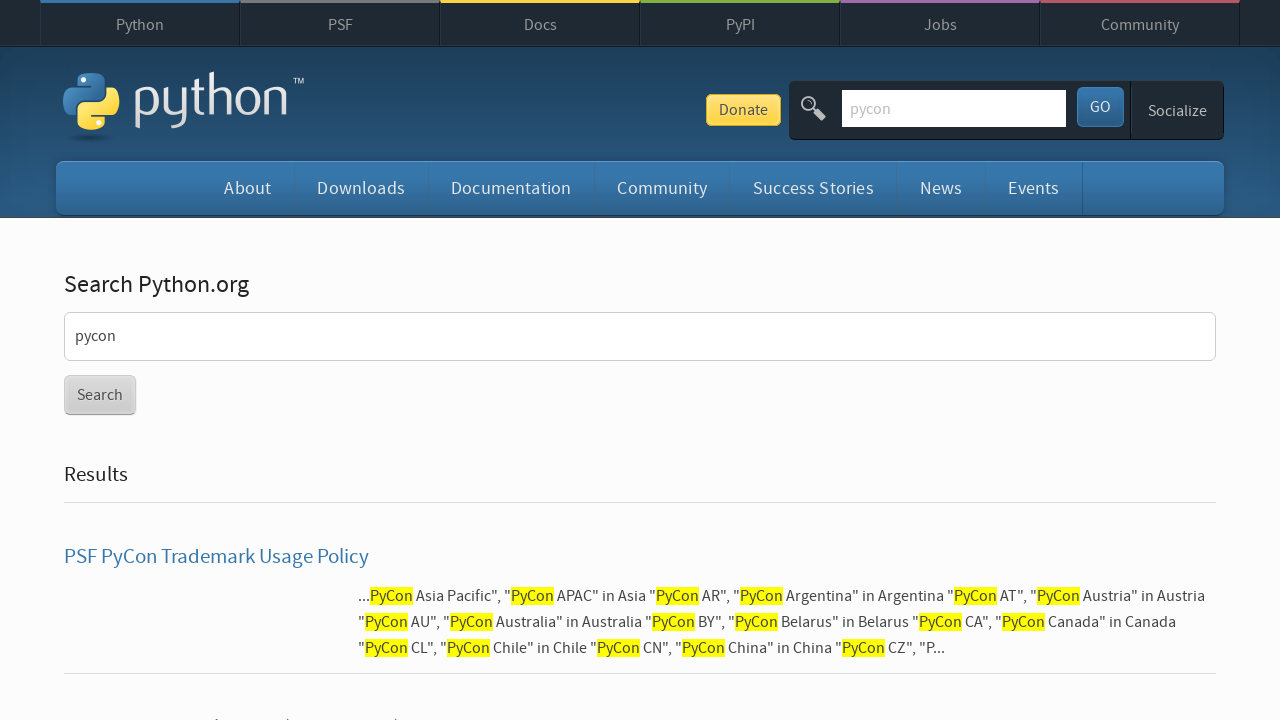

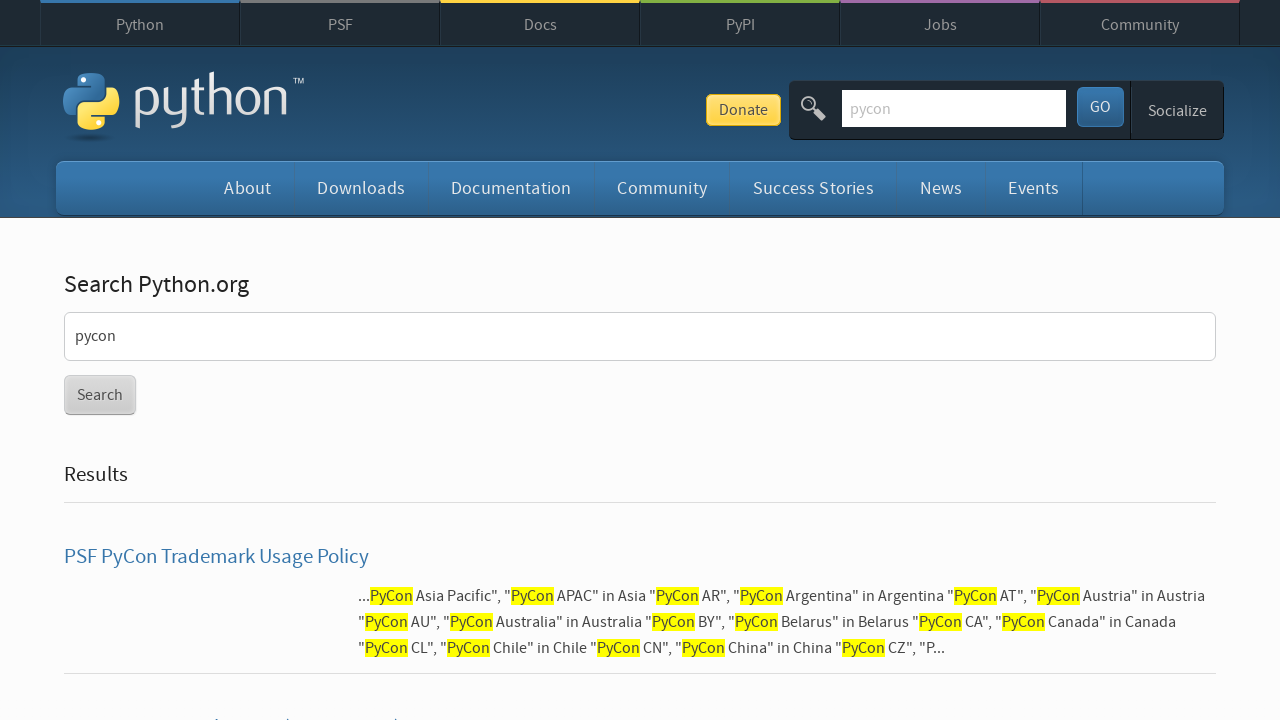